Tests dynamic content loading by clicking a start button and waiting for hidden content to become visible

Starting URL: https://the-internet.herokuapp.com/dynamic_loading/2

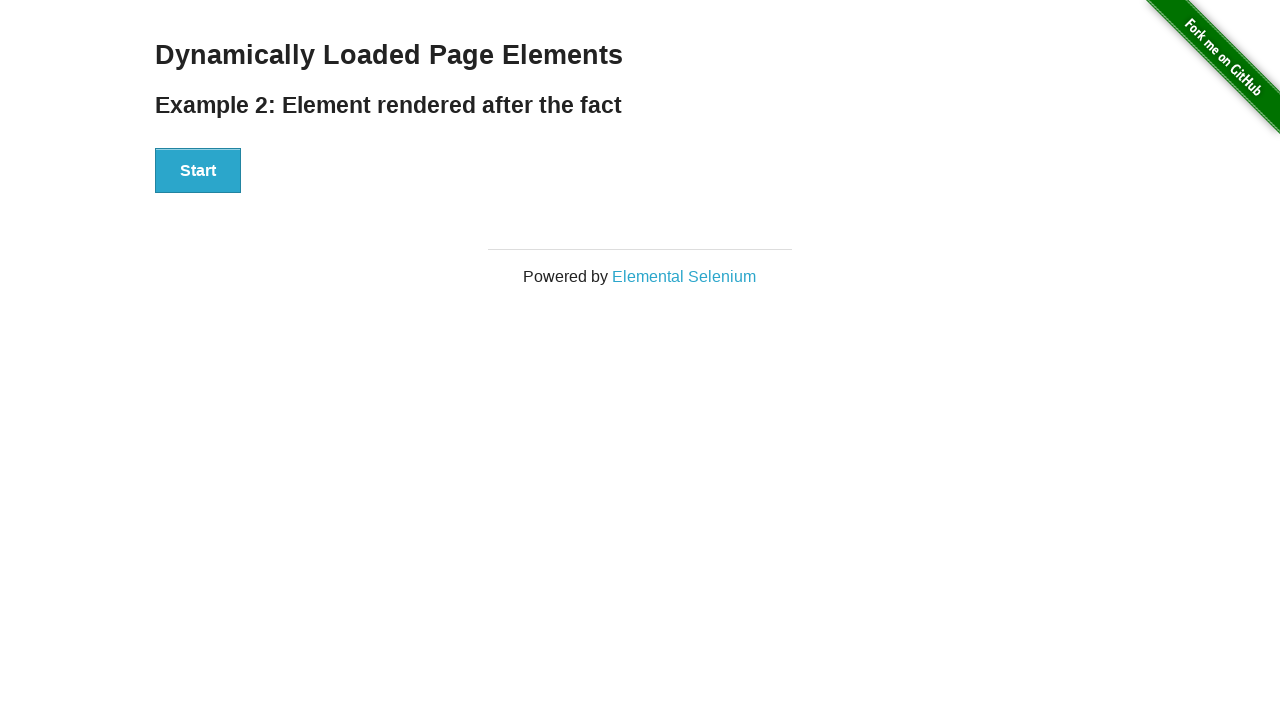

Clicked start button to trigger dynamic content loading at (198, 171) on xpath=//div[@id='start']/button
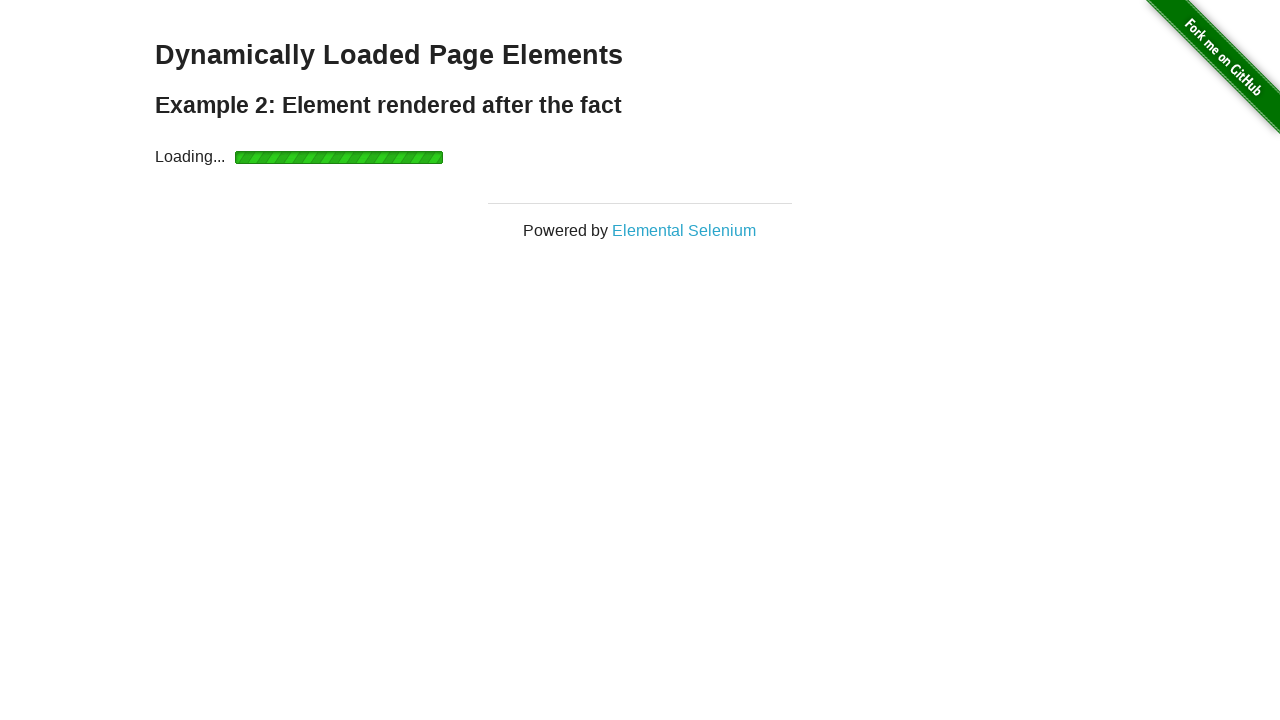

Waited for hidden content to become visible
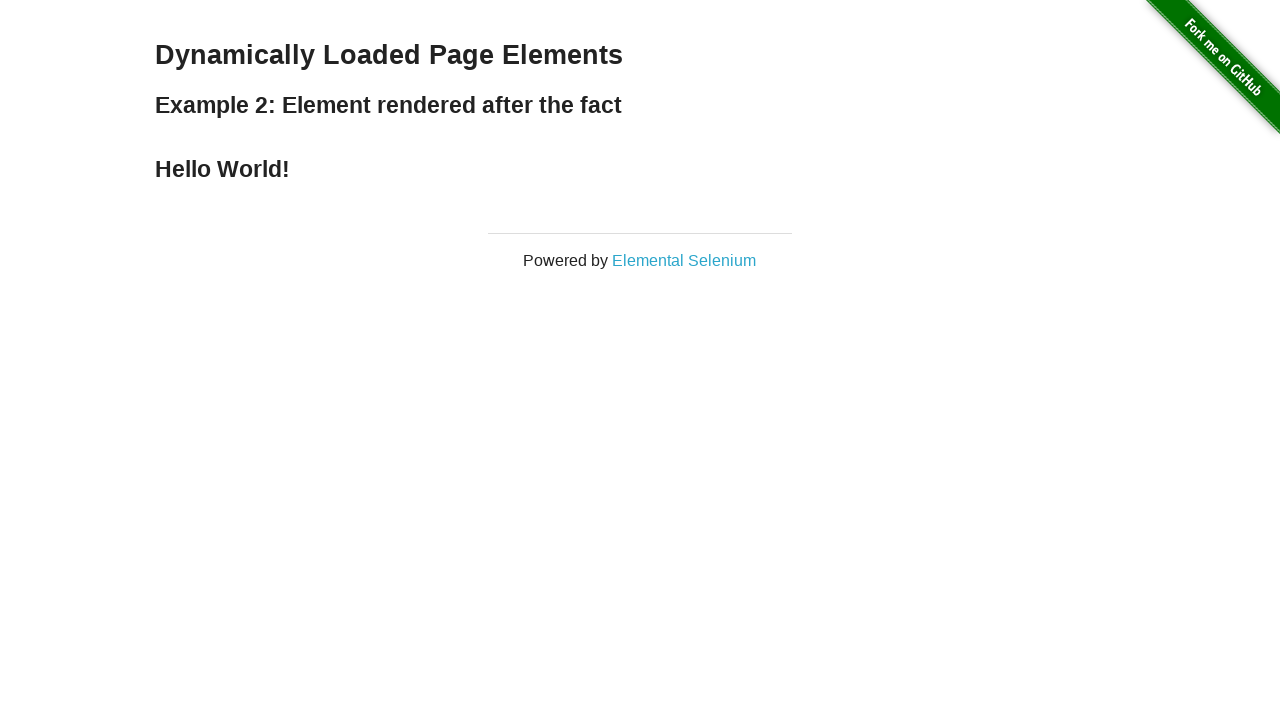

Located the dynamically loaded text element
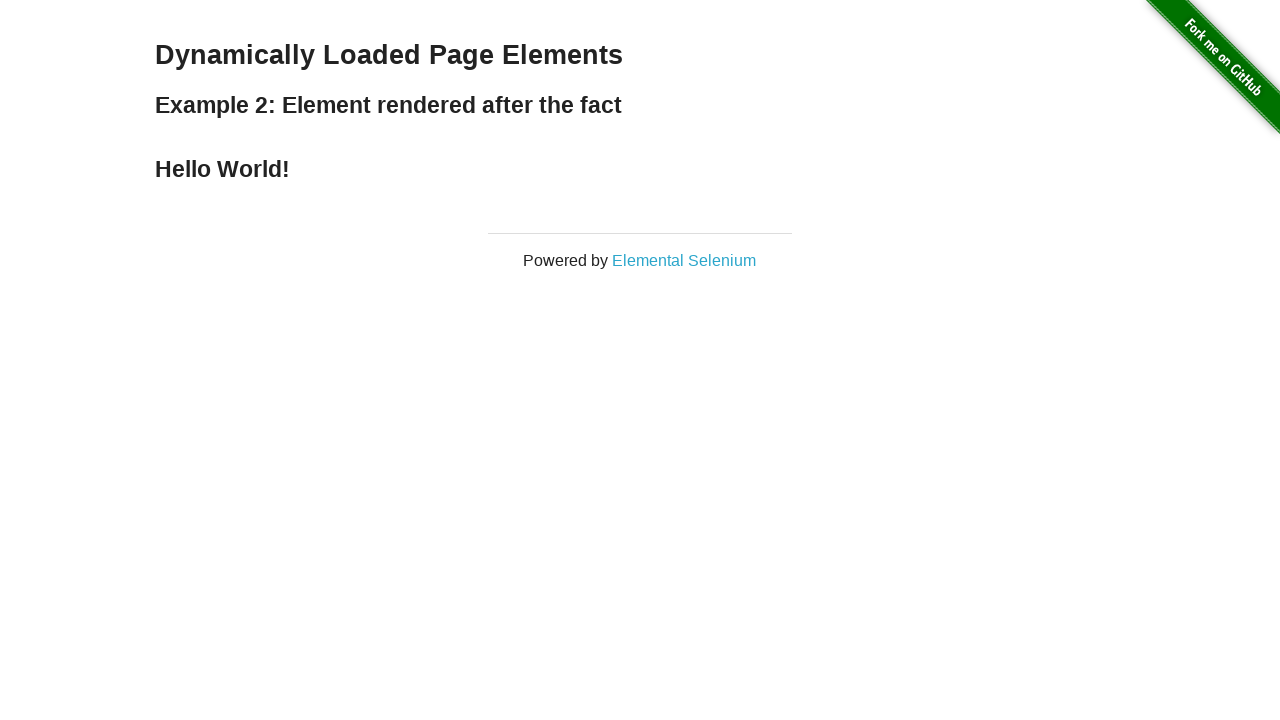

Extracted text content from loaded element: 'Hello World!'
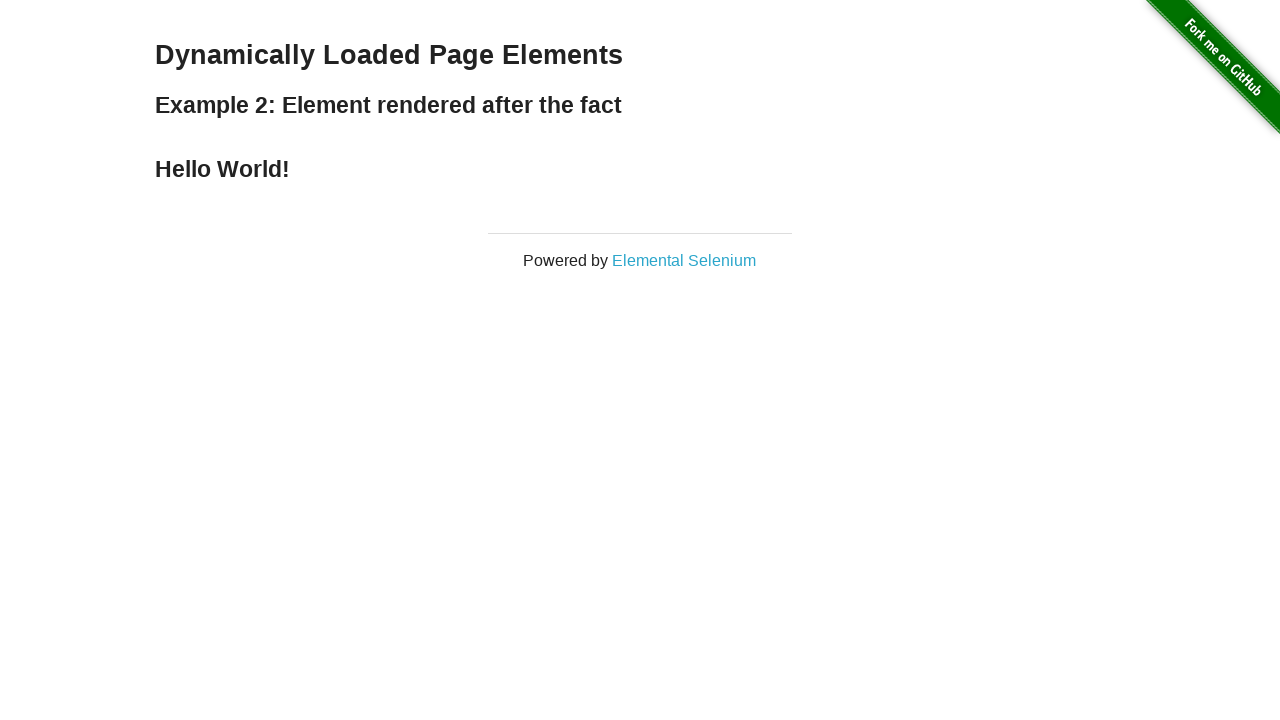

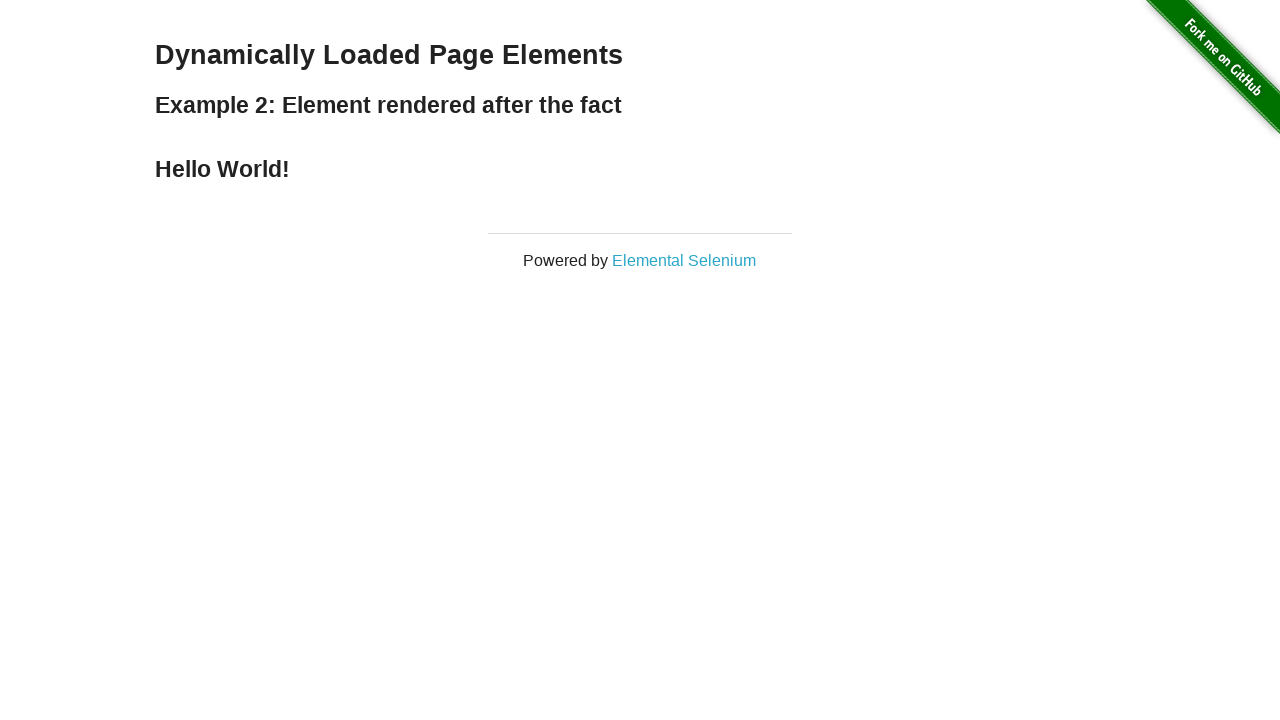